Tests drag and drop functionality on jQuery UI demo page by dragging an element into a drop target using dragAndDrop method

Starting URL: https://jqueryui.com/droppable/

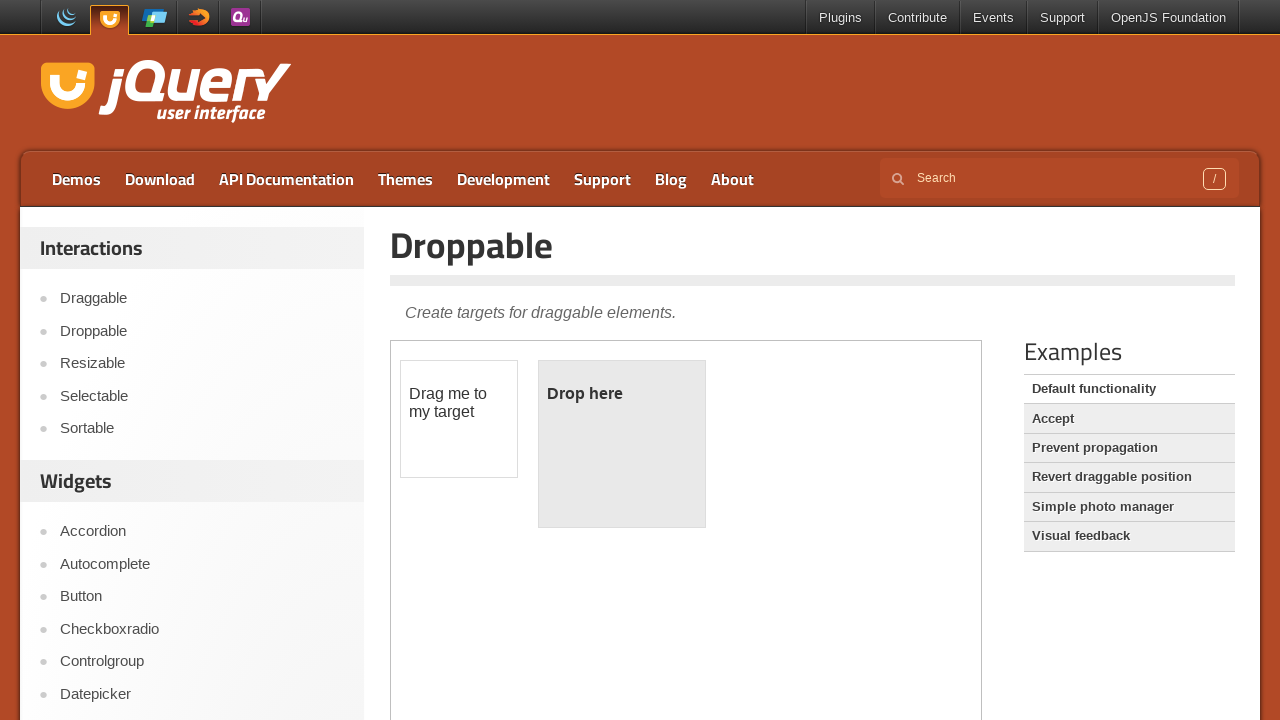

Located the demo iframe containing drag and drop elements
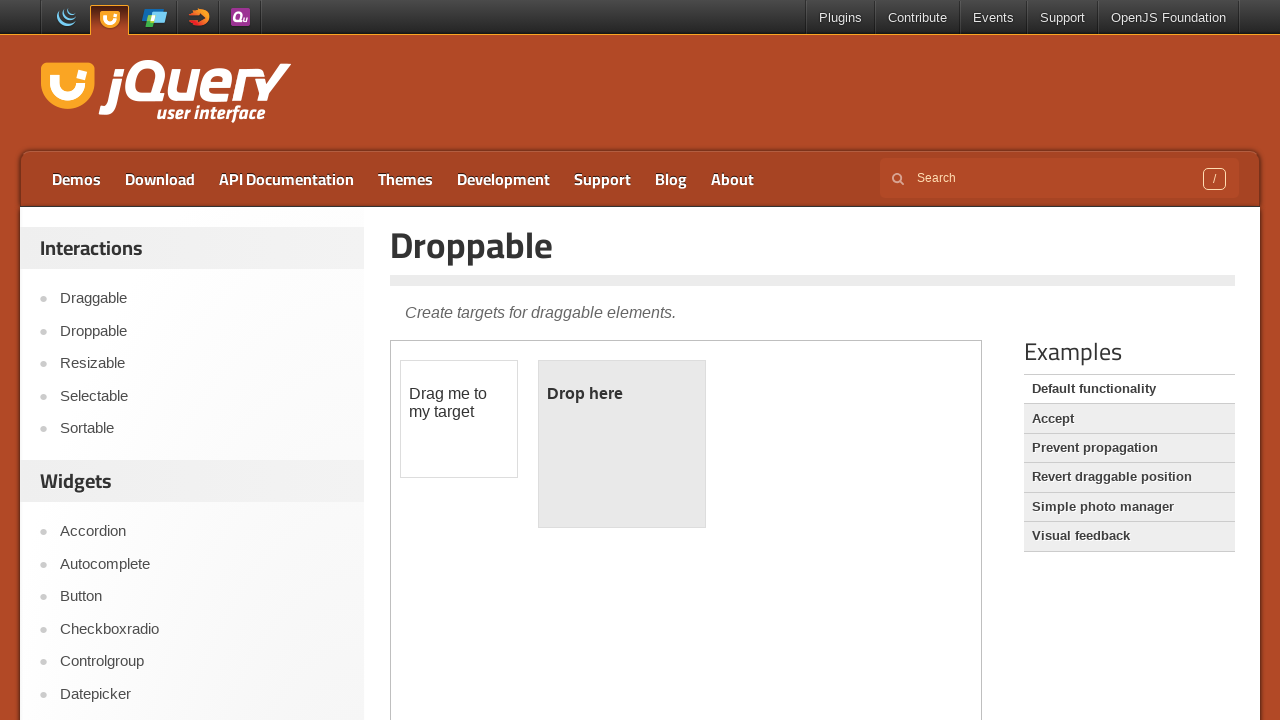

Located the draggable element with ID 'draggable'
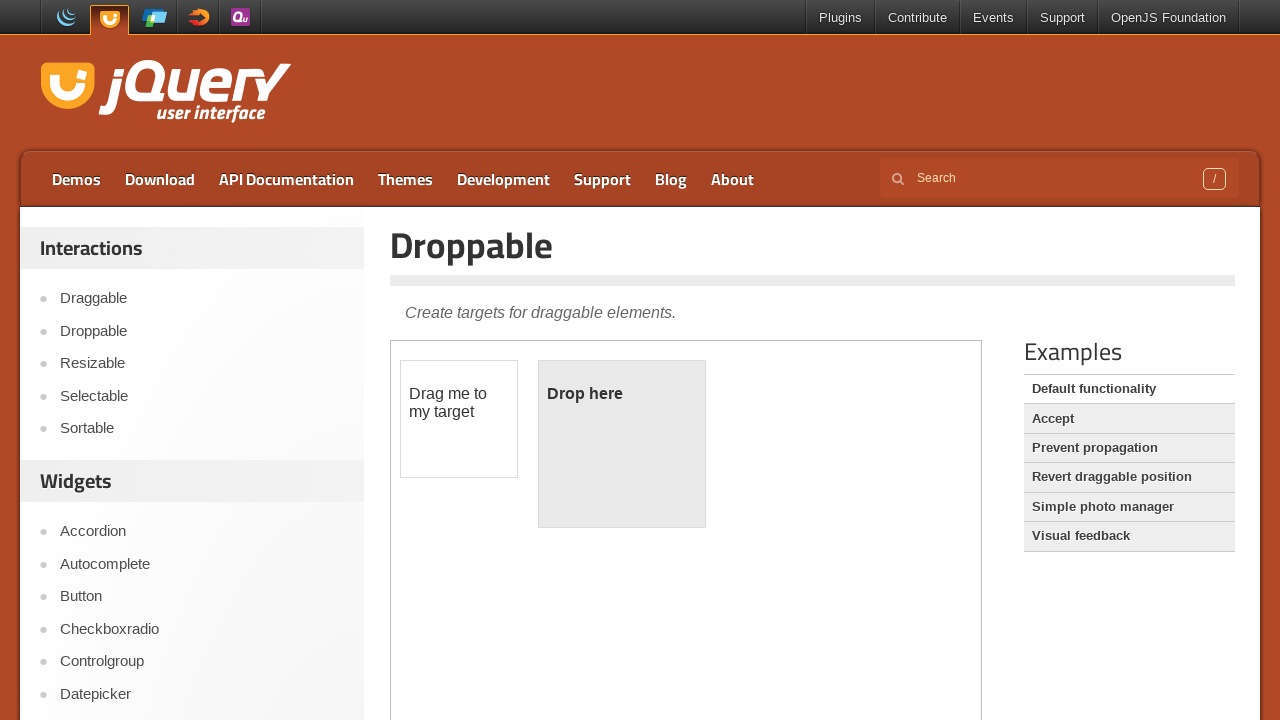

Located the droppable element with ID 'droppable'
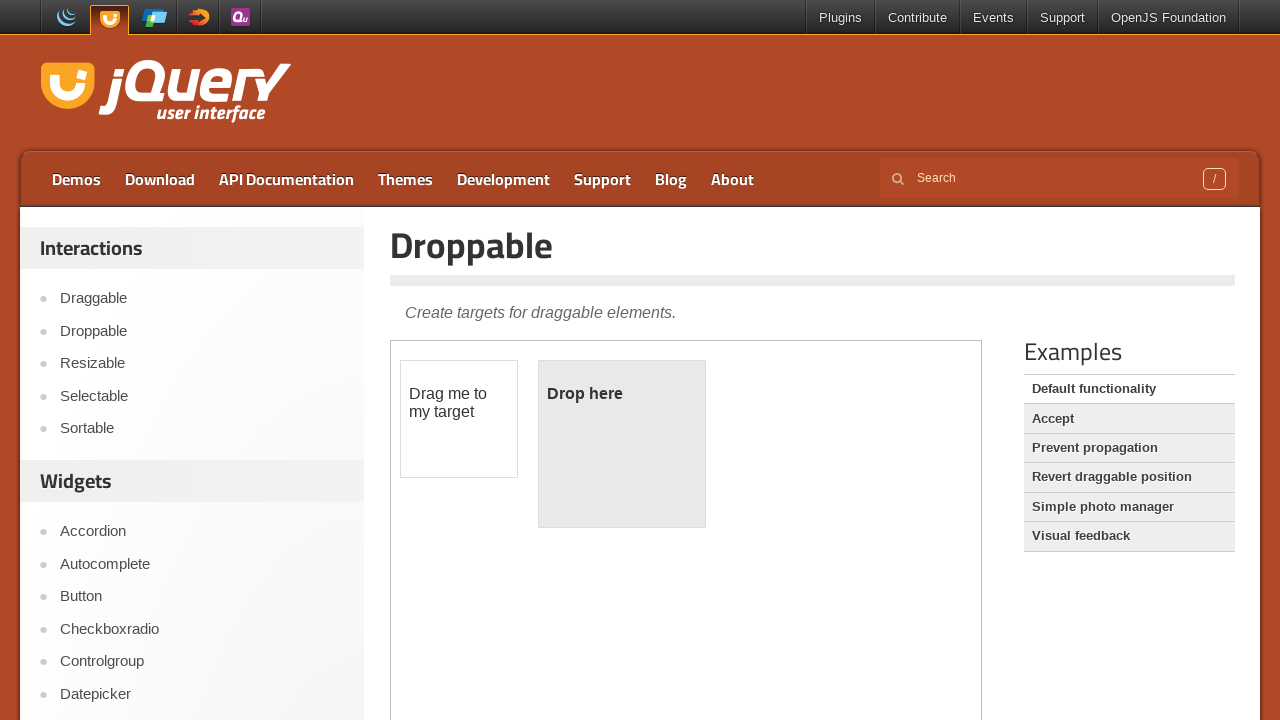

Dragged the draggable element onto the droppable target at (622, 444)
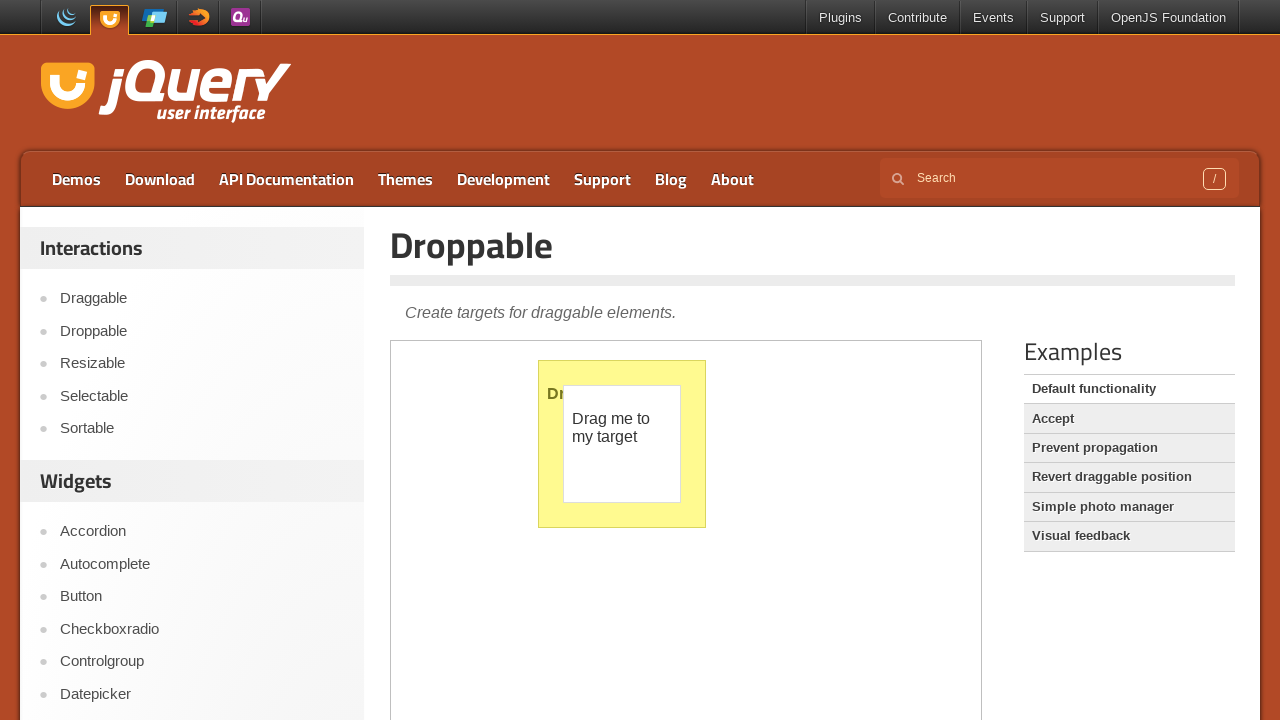

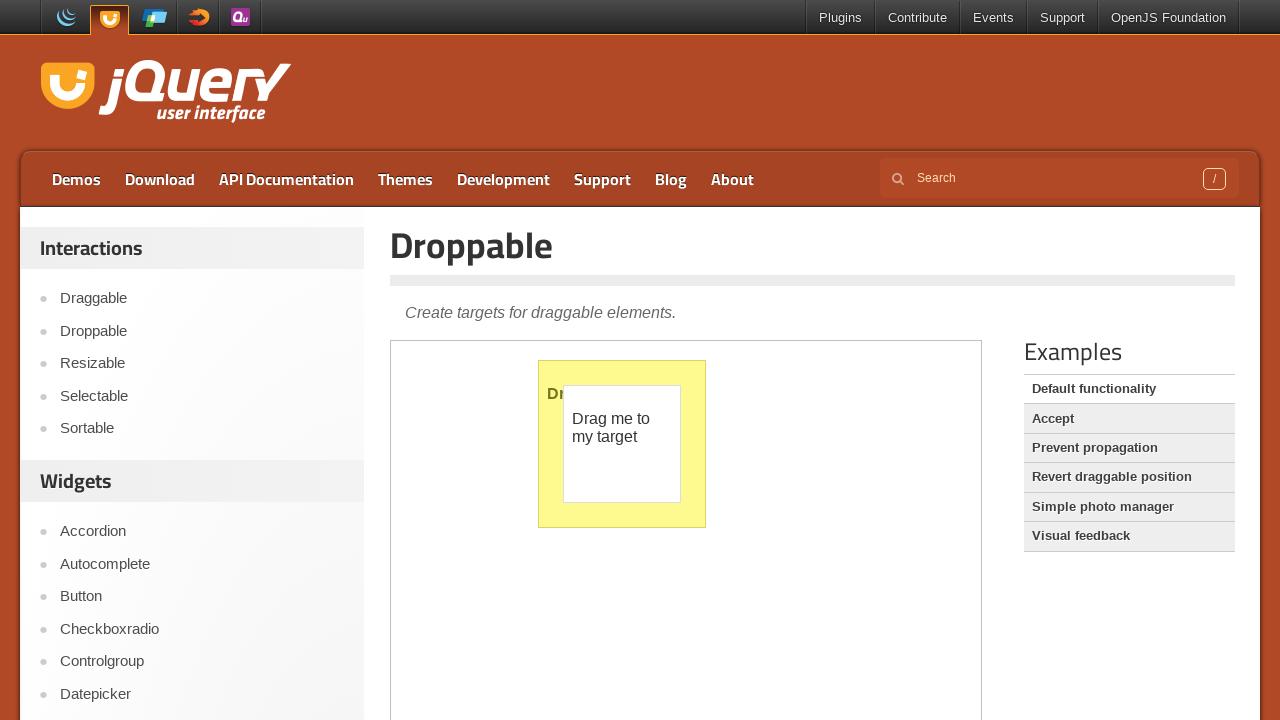